Fills the 'about yourself' textarea field in a practice web form

Starting URL: https://www.digitalunite.com/practice-webform-learners

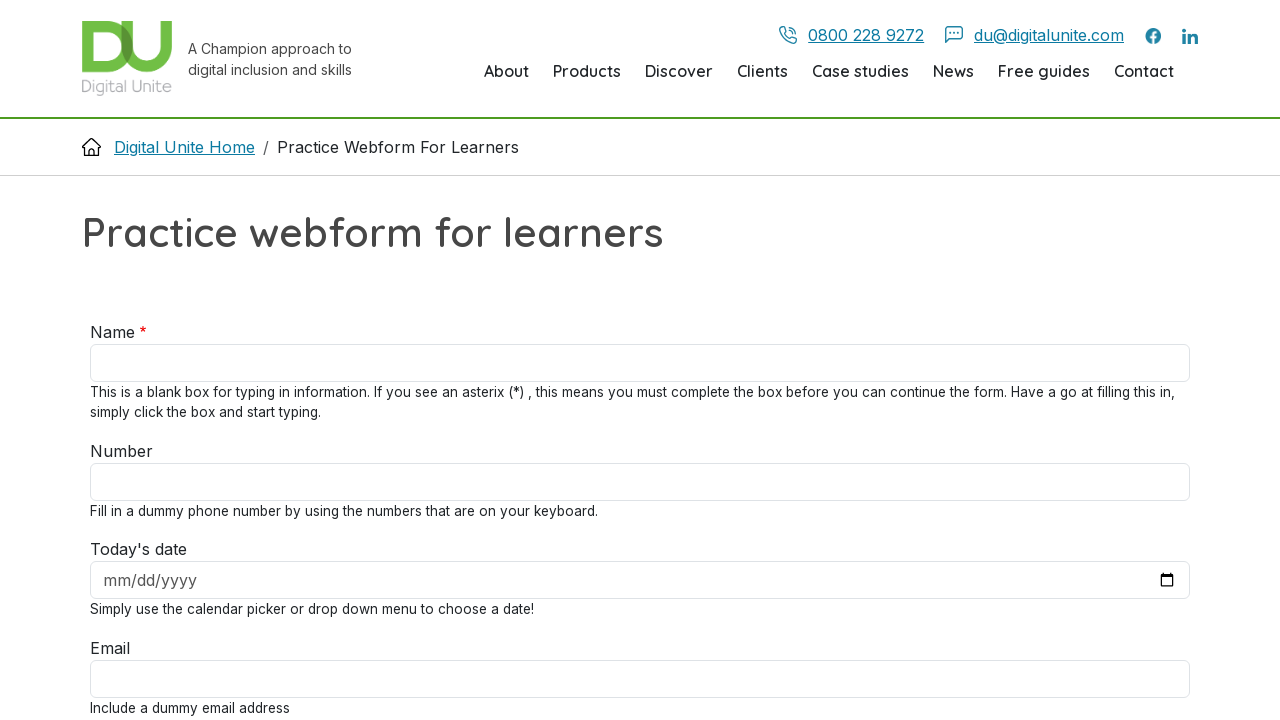

Navigated to practice webform page
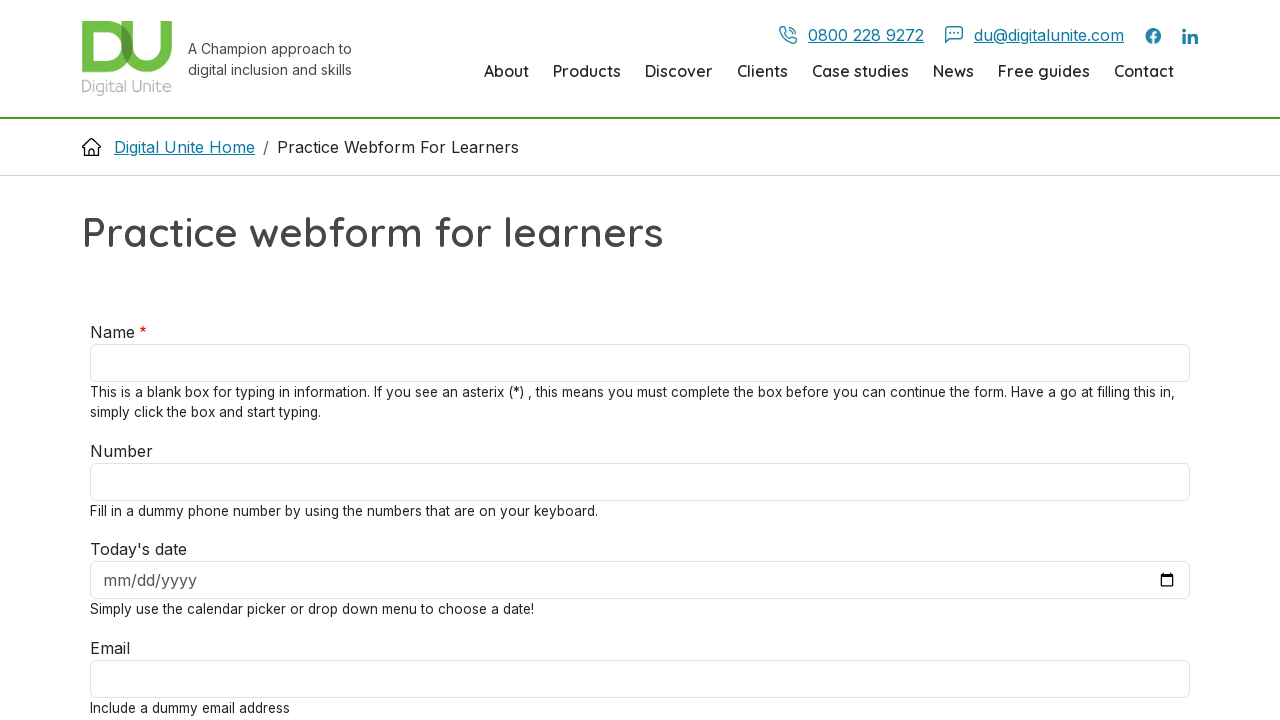

Filled 'about yourself' textarea field with developer bio on #edit-tell-us-a-bit-about-yourself-
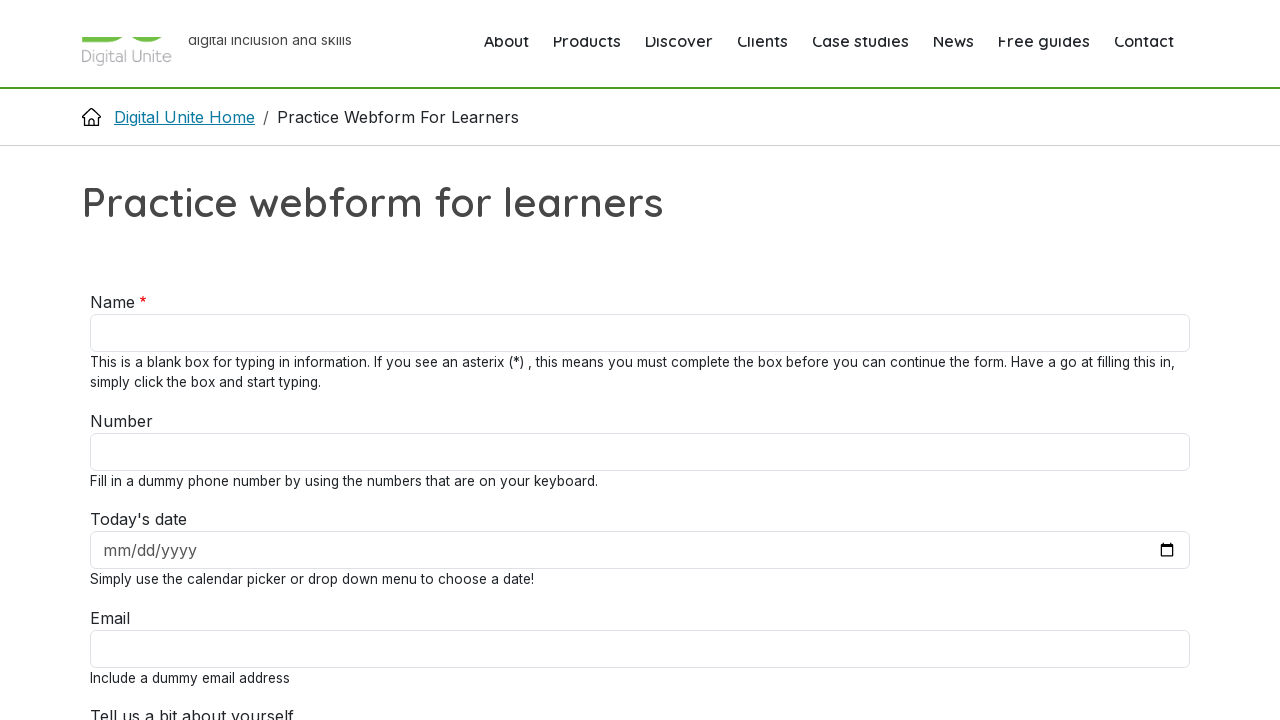

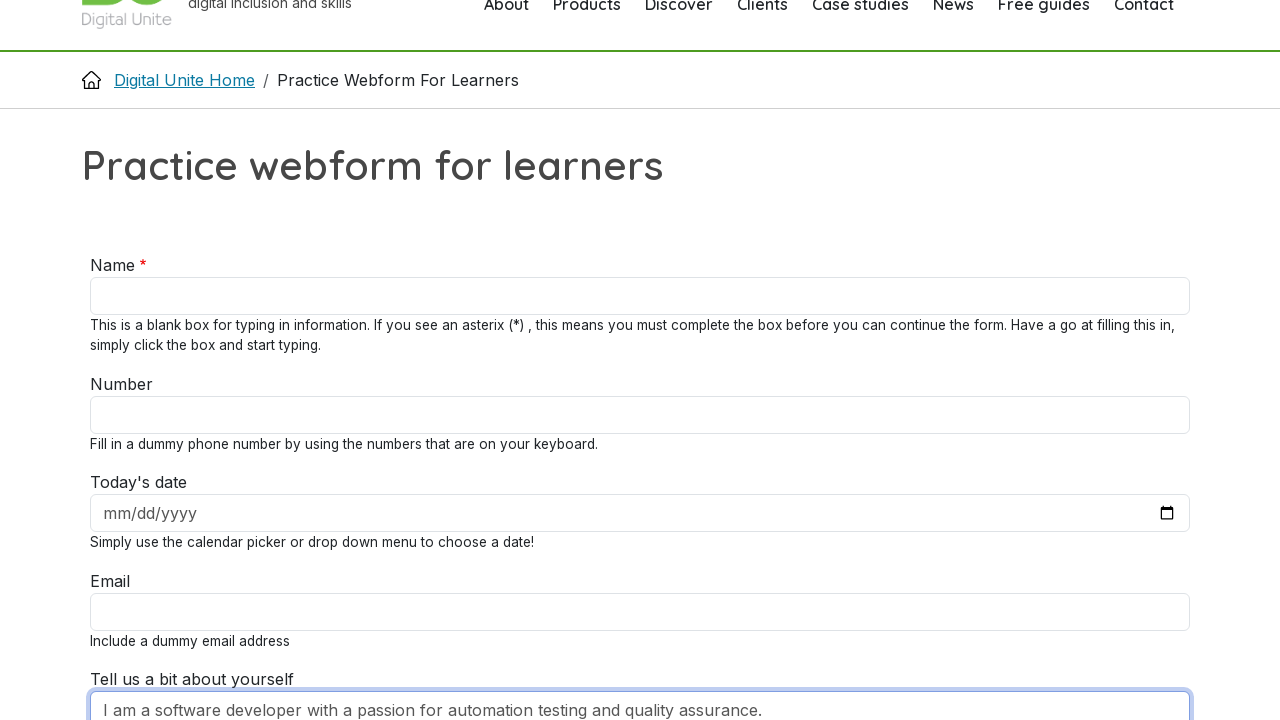